Tests hover functionality on the third user image, verifies the username "user3" appears on hover, then clicks the profile link and verifies the resulting page.

Starting URL: http://the-internet.herokuapp.com/hovers

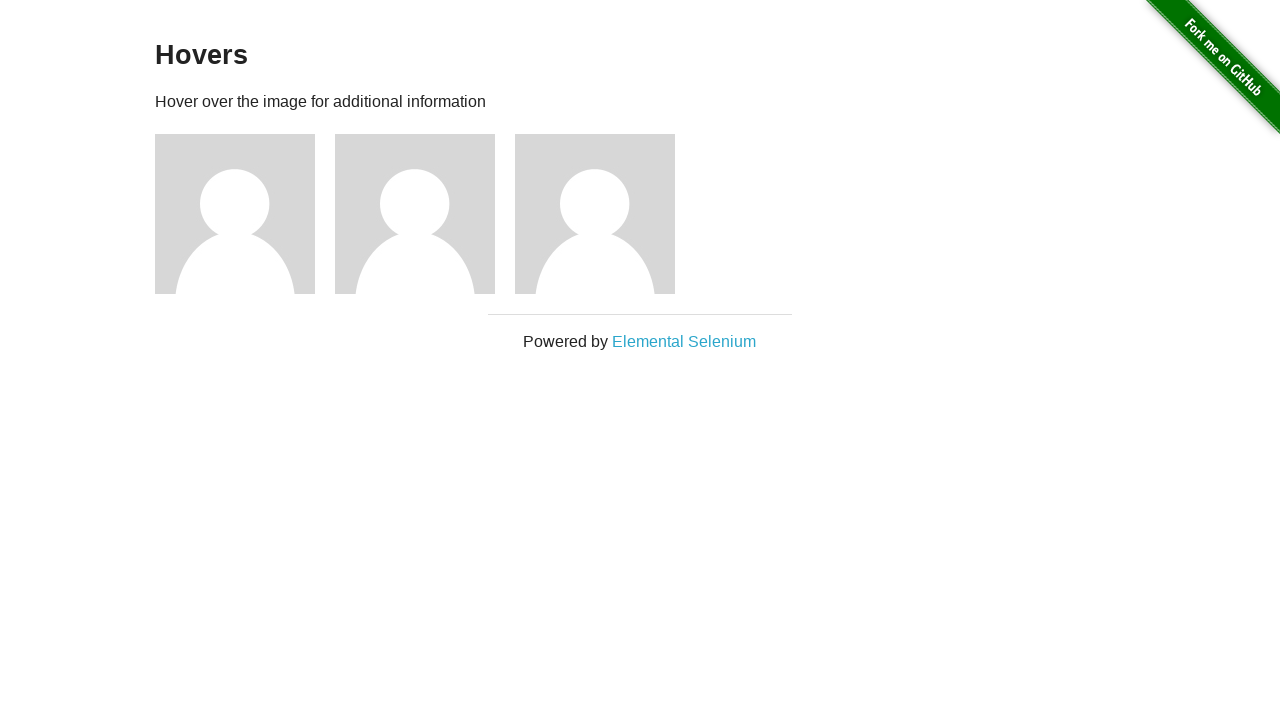

Hovered over the third user image at (595, 214) on xpath=//*[@id='content']/div/div[3]/img
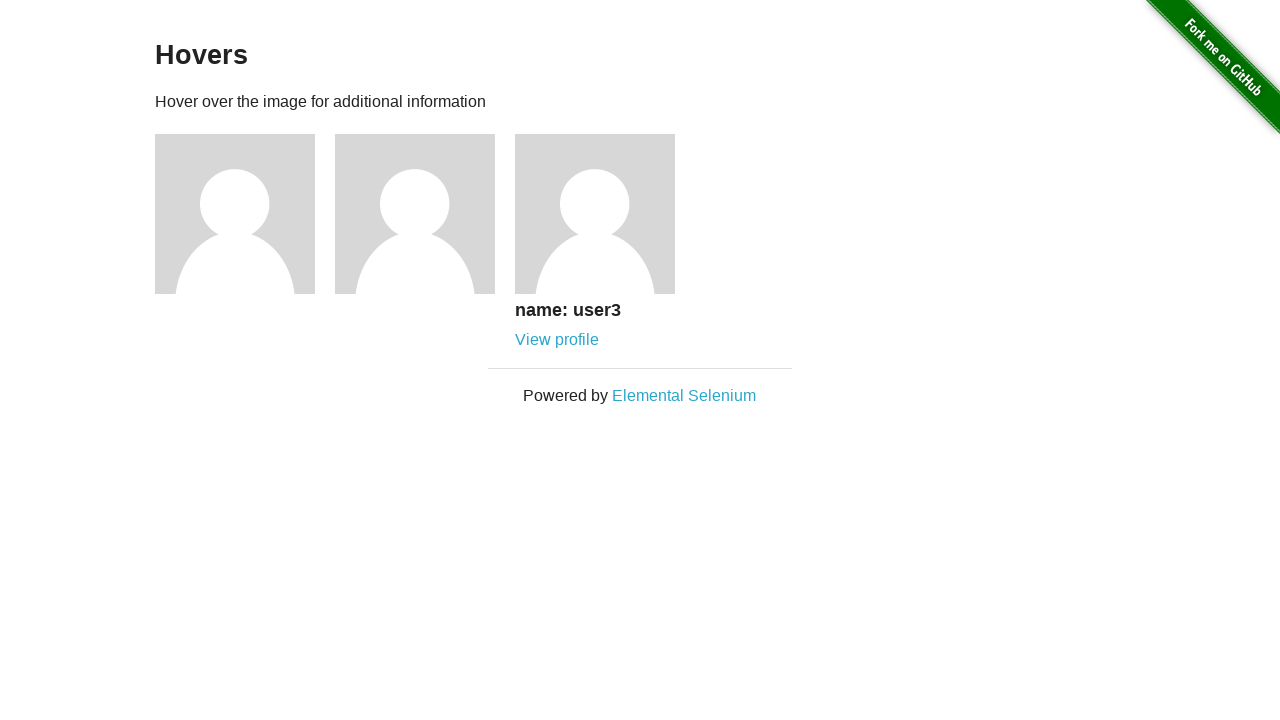

Verified username 'user3' appears on hover
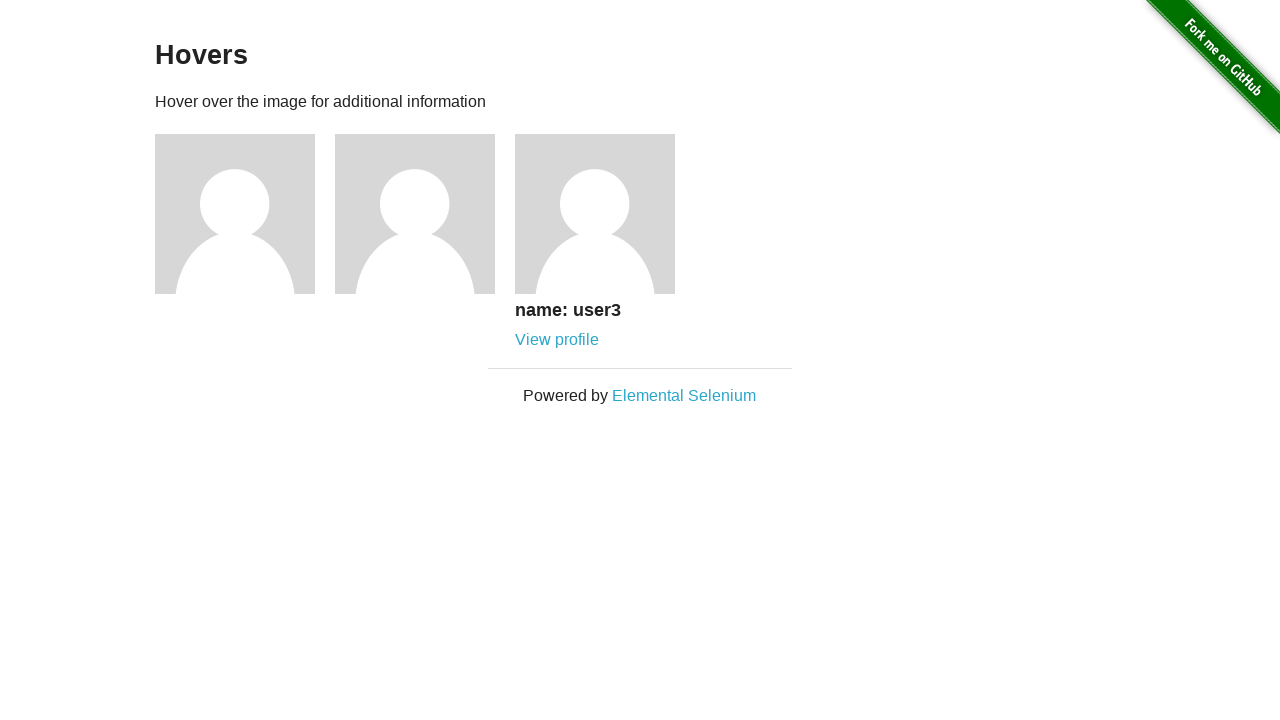

Clicked on the user3 profile link at (557, 340) on xpath=//*[@id='content']/div/div[3]/div/a
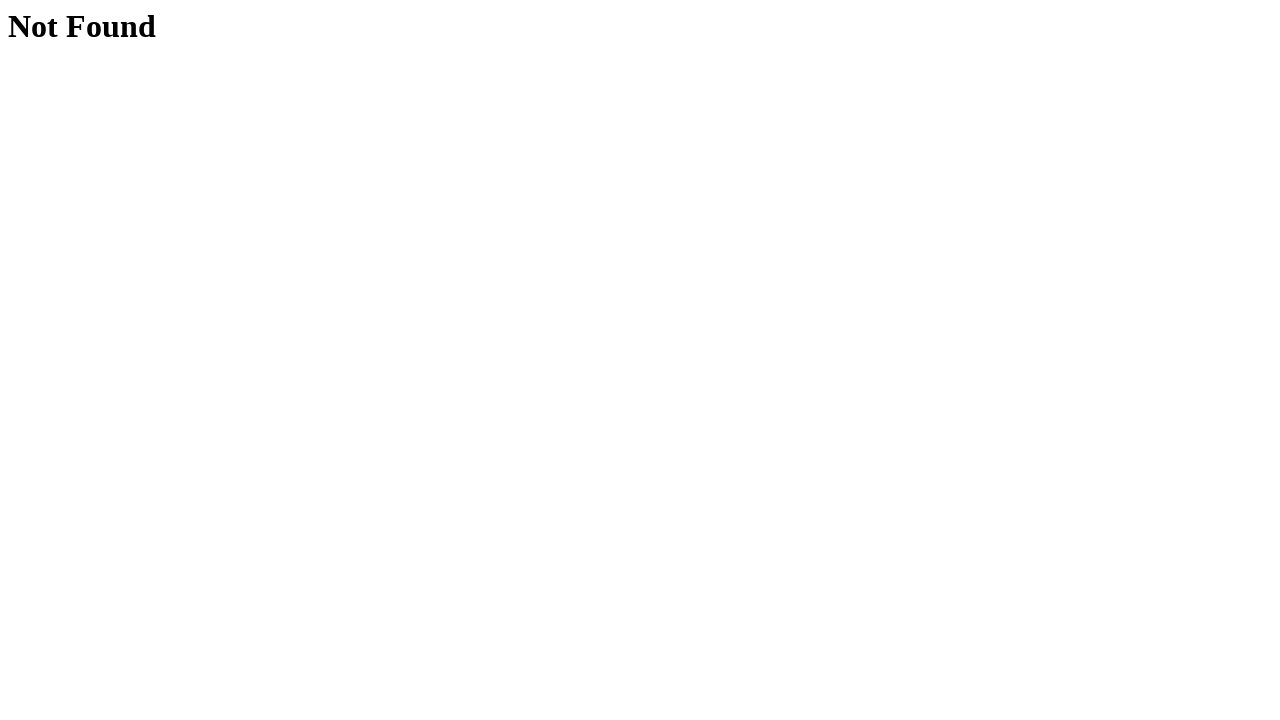

Verified the resulting page displays 'Not Found' header
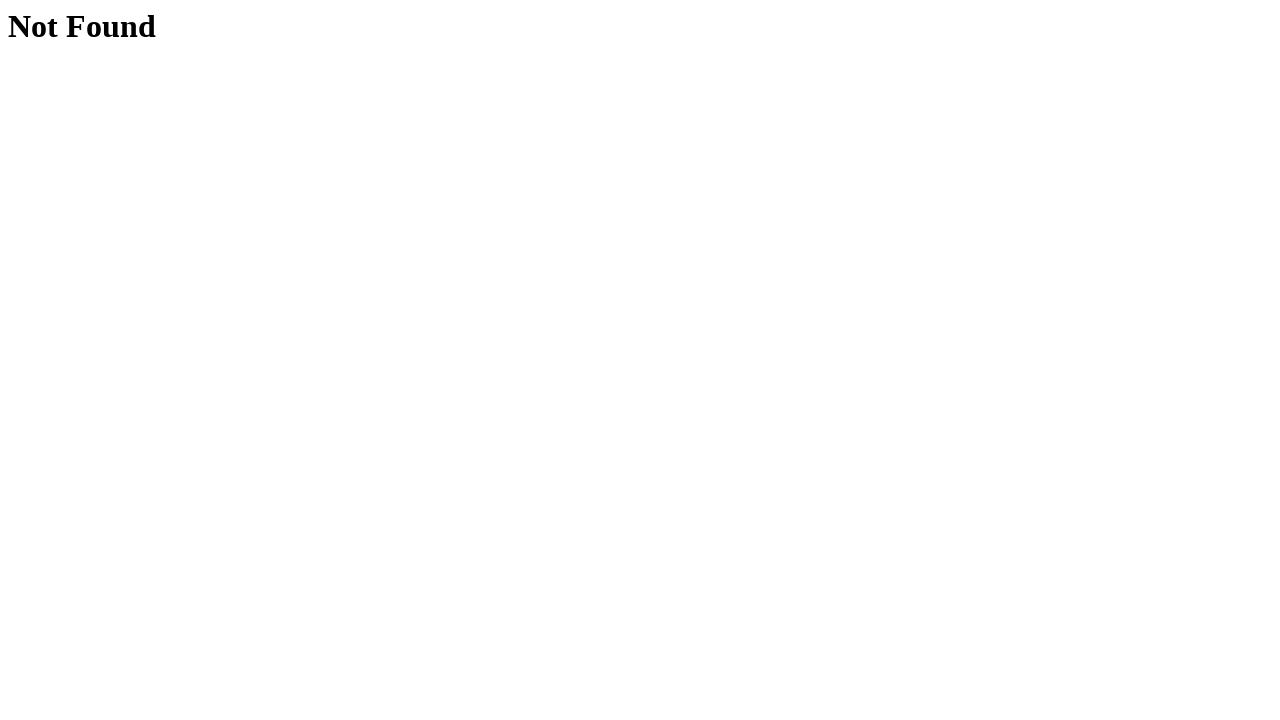

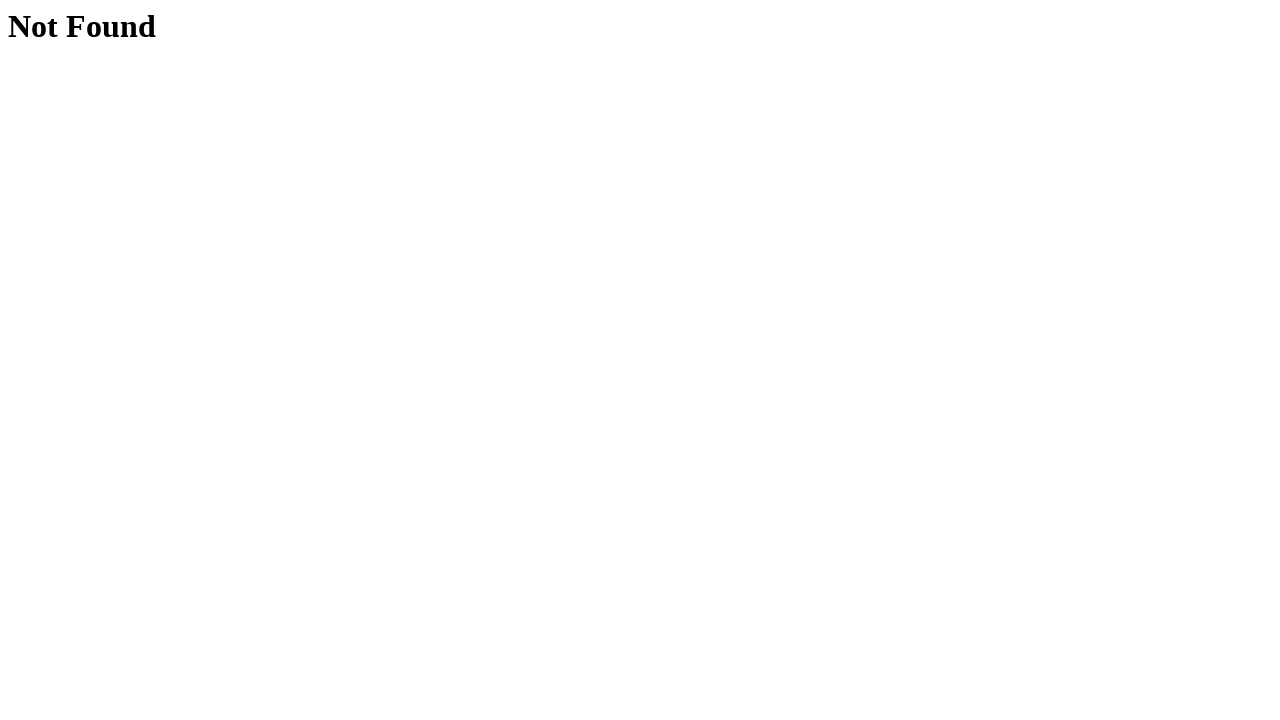